Navigates to a specific GitHub issue page and scrolls to the bottom of the page

Starting URL: https://github.com/microsoft/playwright/issues/30261

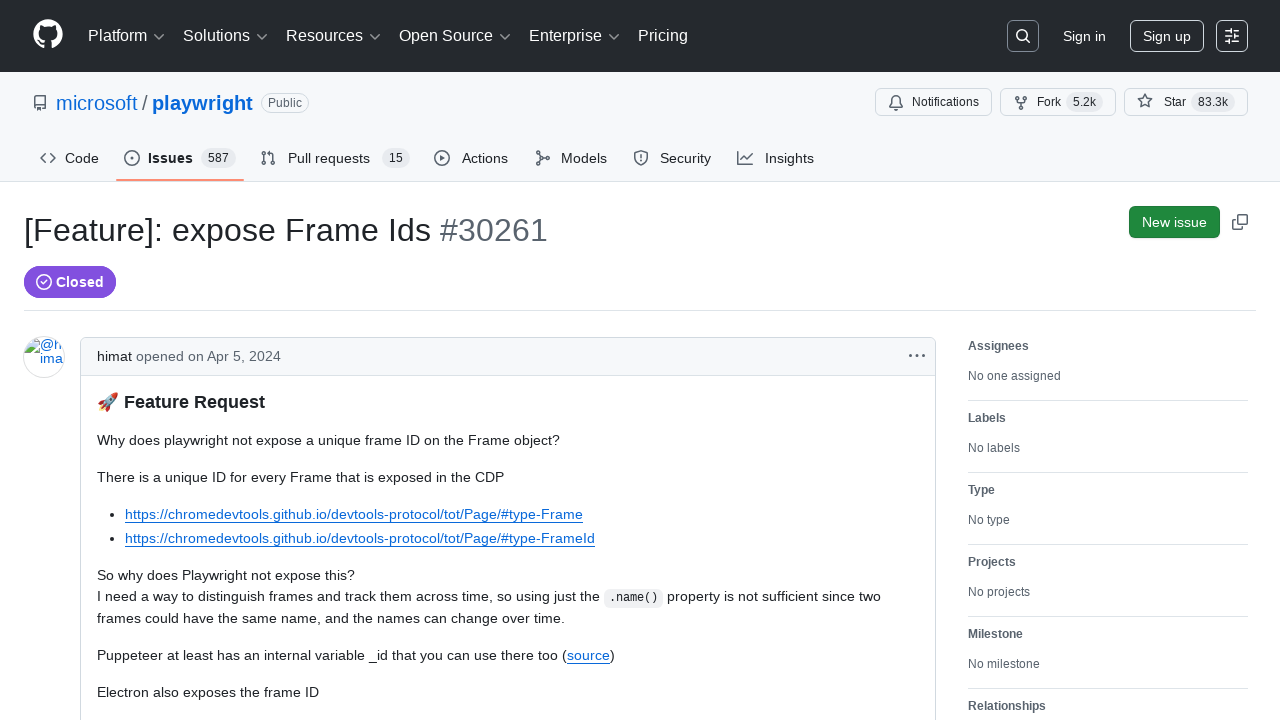

Navigated to GitHub issue #30261
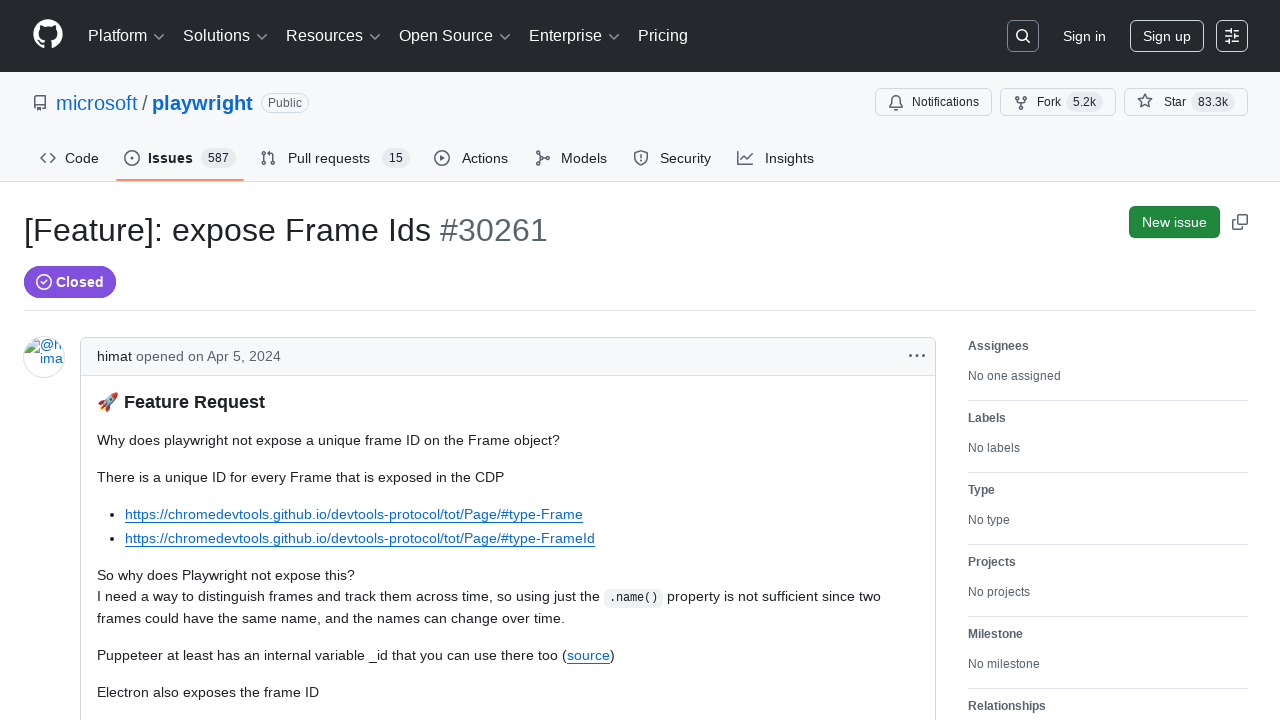

Scrolled to the bottom of the page
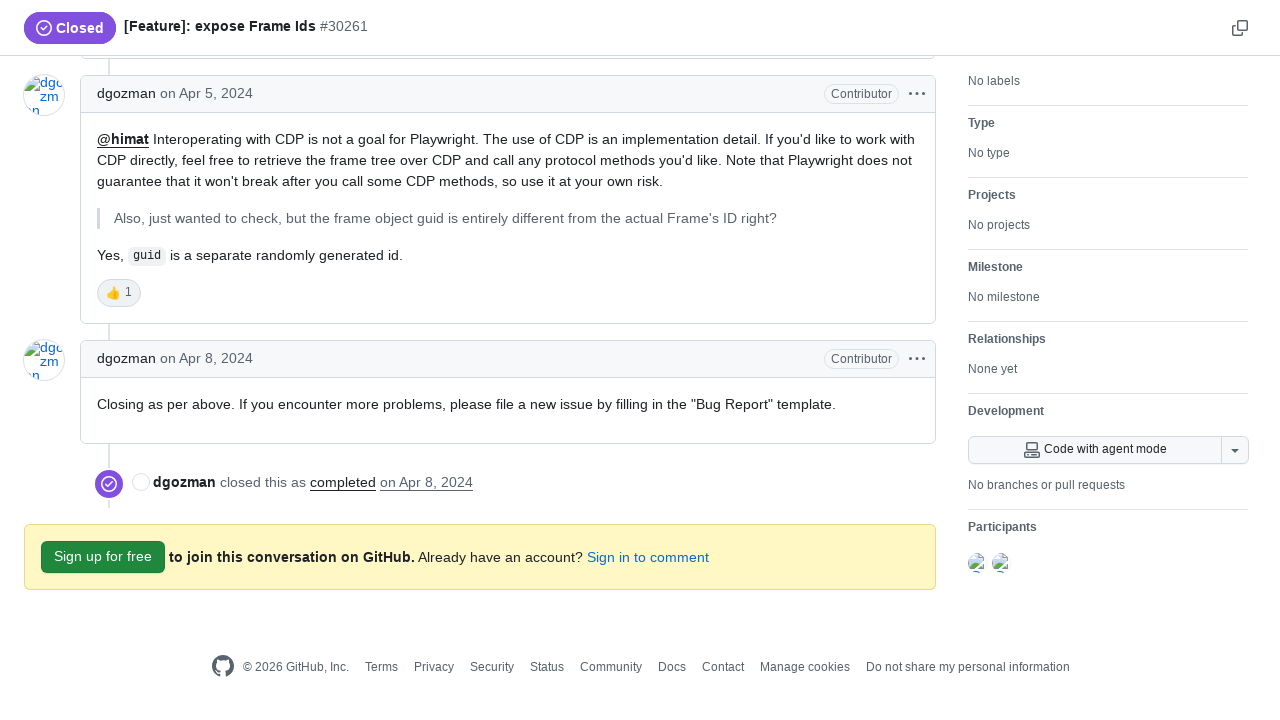

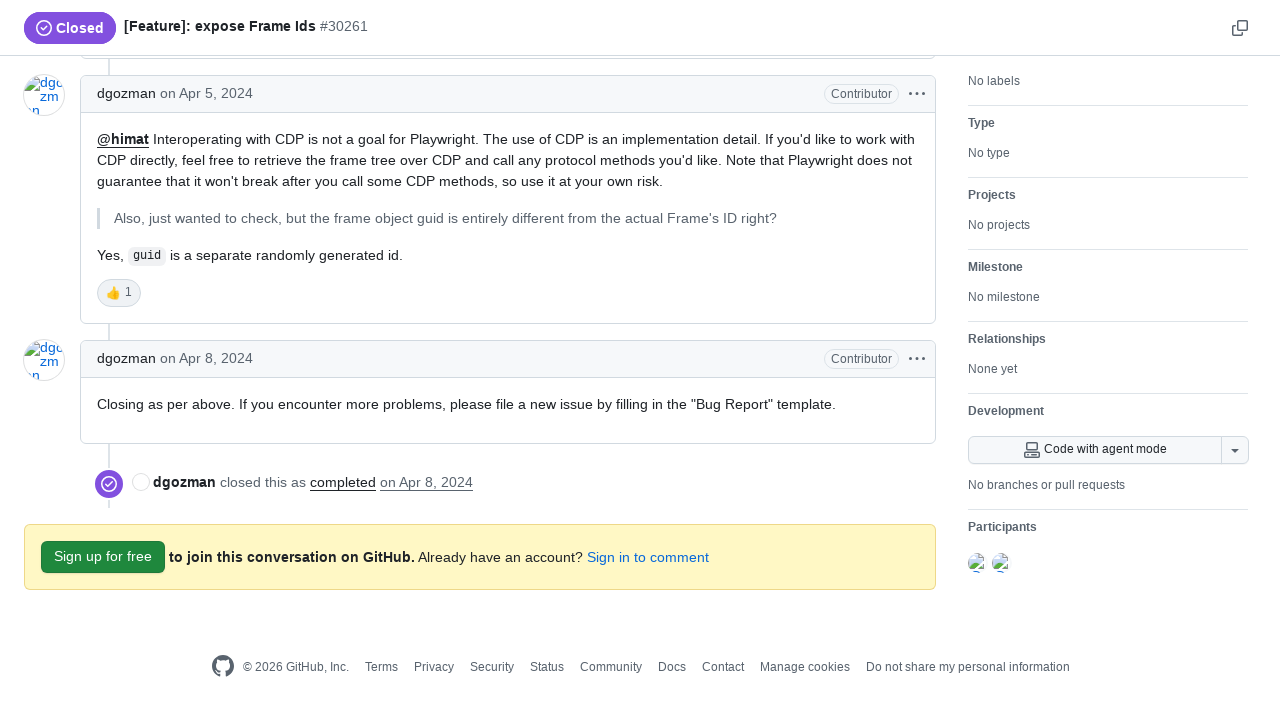